Navigates through an e-commerce site to reach a product info page by clicking through footer links, animal category, and product details

Starting URL: https://outleto.by

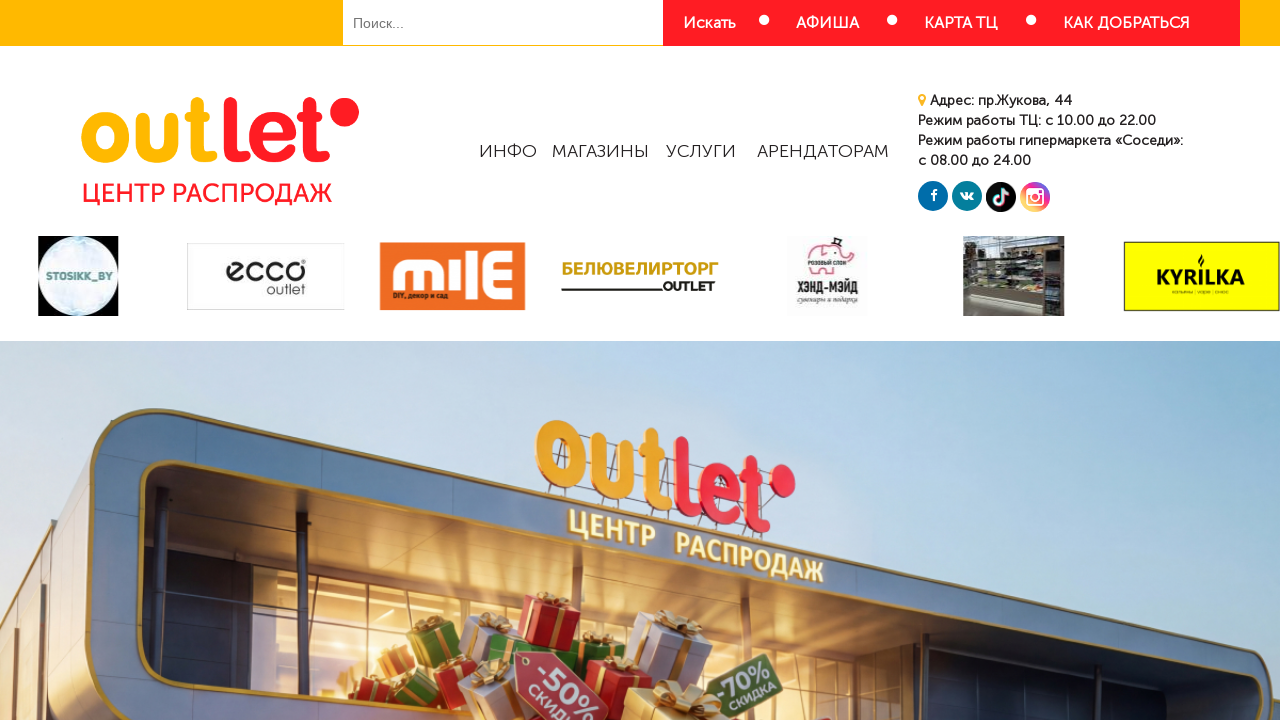

Clicked footer link to navigate at (558, 588) on xpath=/html/body/footer/div/div/div[2]/div[1]/ul/li[2]/a
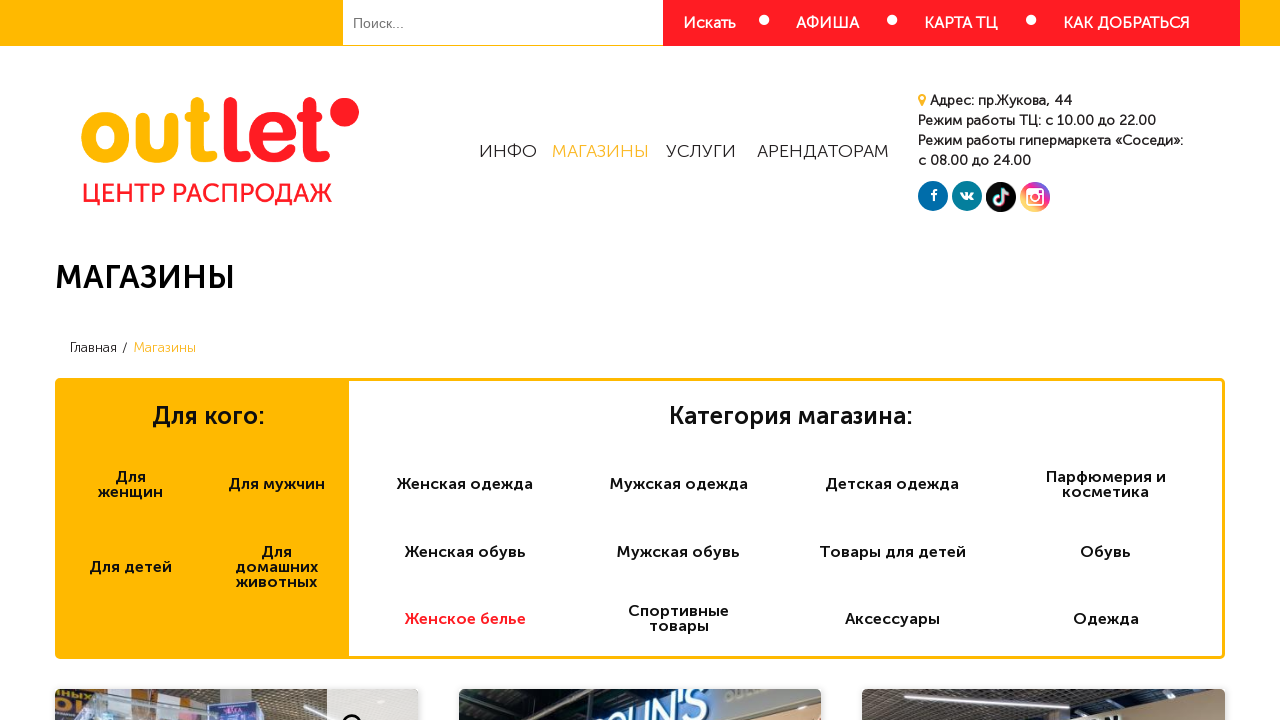

Clicked animal category link at (277, 566) on xpath=/html/body/section[2]/div/div[1]/div/div[1]/a[4]
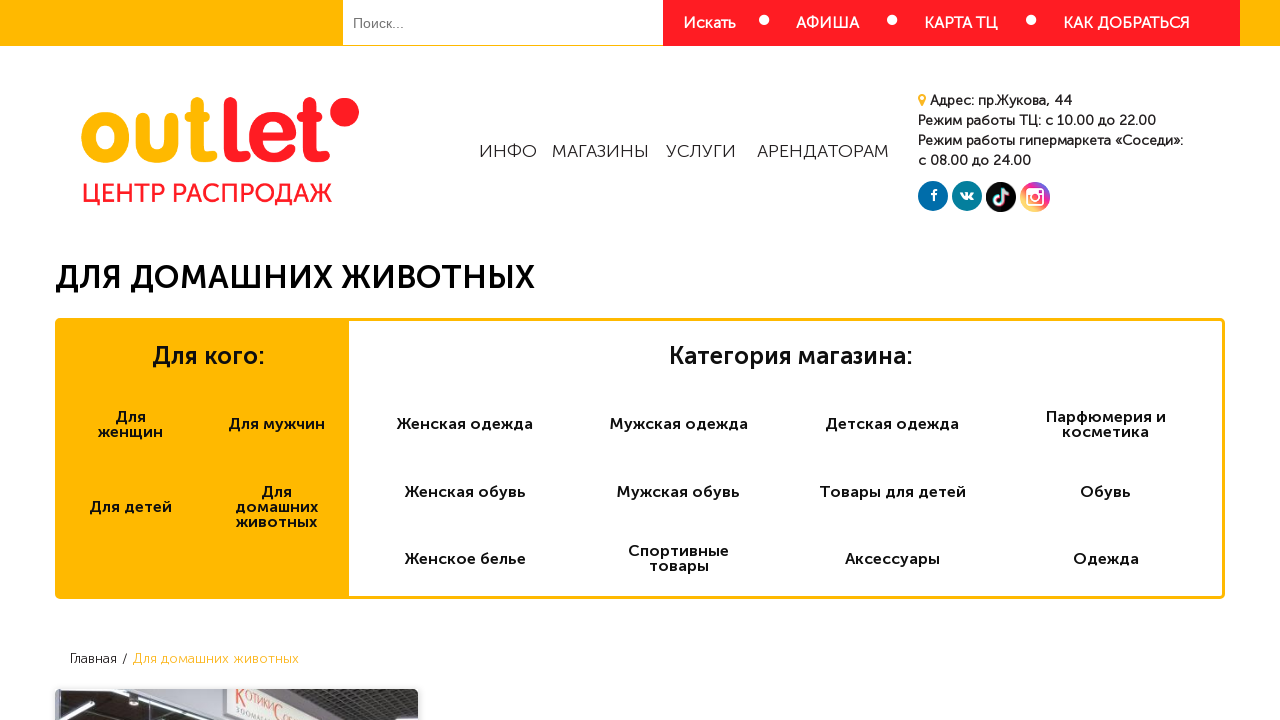

Scrolled down 500px to view products
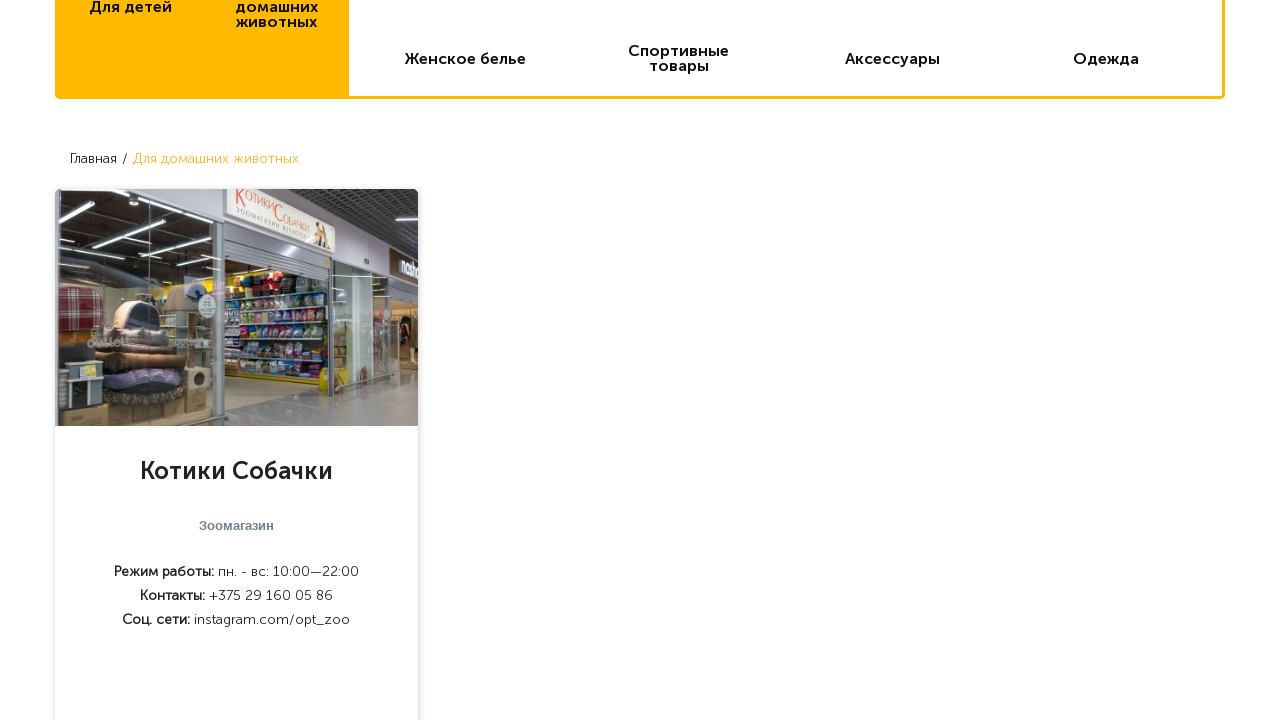

Clicked on product info link to view product details at (236, 360) on xpath=/html/body/section[2]/div[2]/div[2]/div[1]/div/div[1]/div[5]/div[1]/a
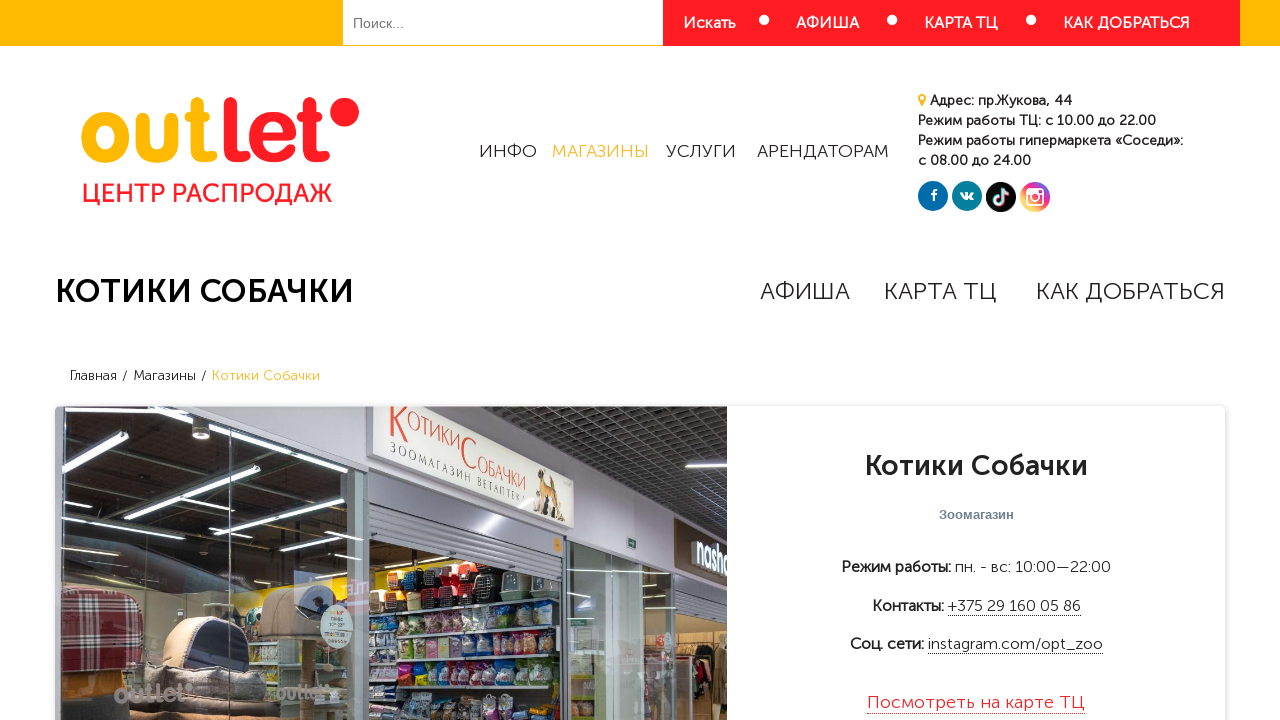

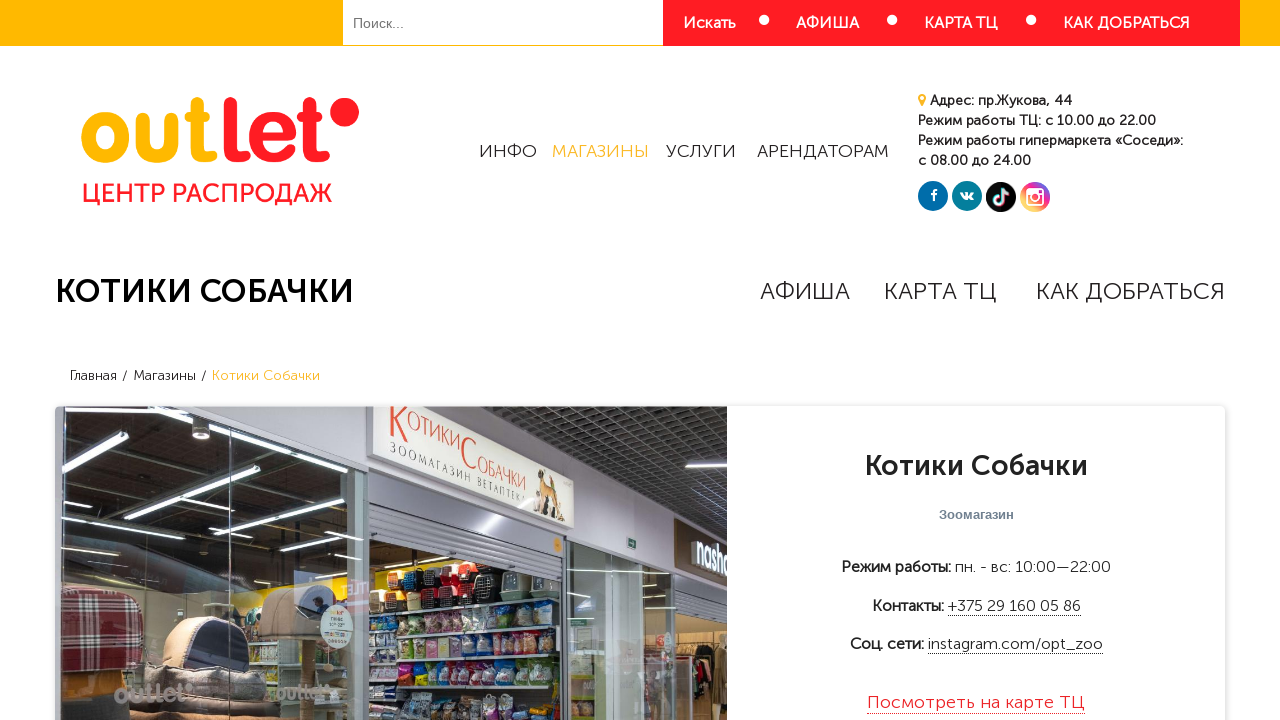